Tests multi-selection using Ctrl key by selecting items 1, 3, 6, and 11 while holding Ctrl

Starting URL: https://automationfc.github.io/jquery-selectable/

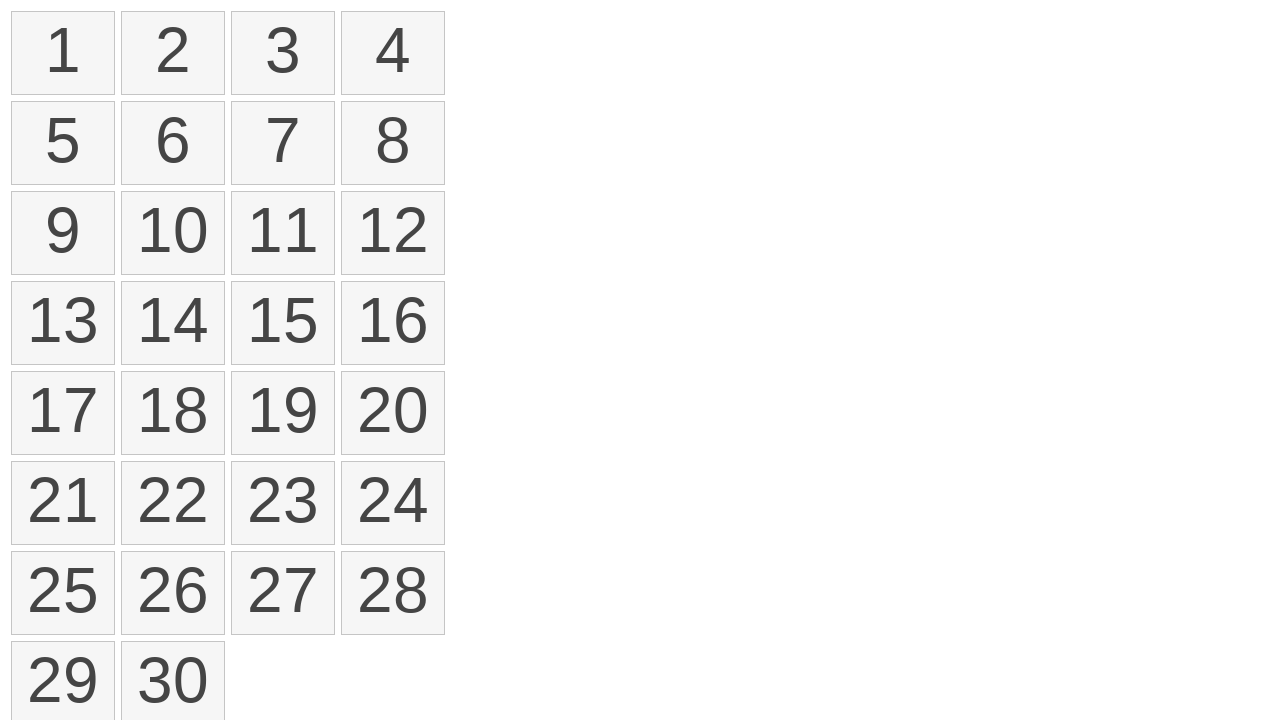

Clicked item 1 while holding Ctrl key at (63, 53) on //li[text()='1']
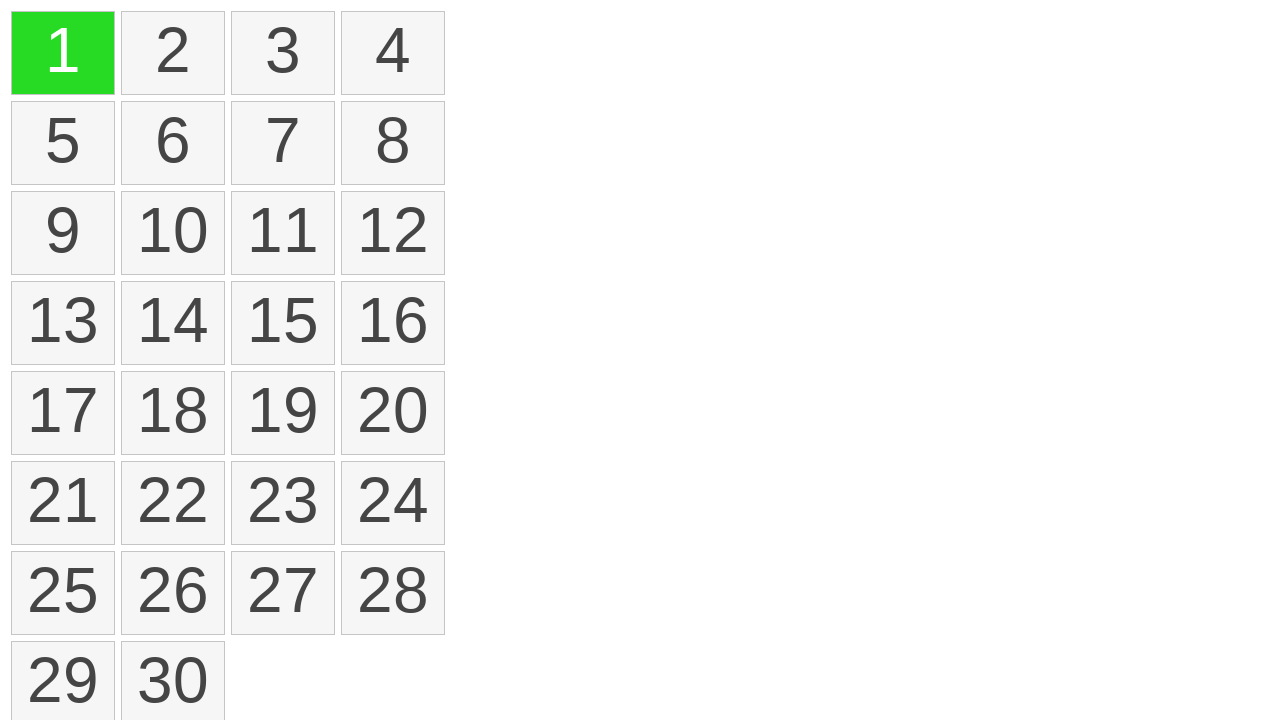

Clicked item 3 while holding Ctrl key at (283, 53) on //li[text()='3']
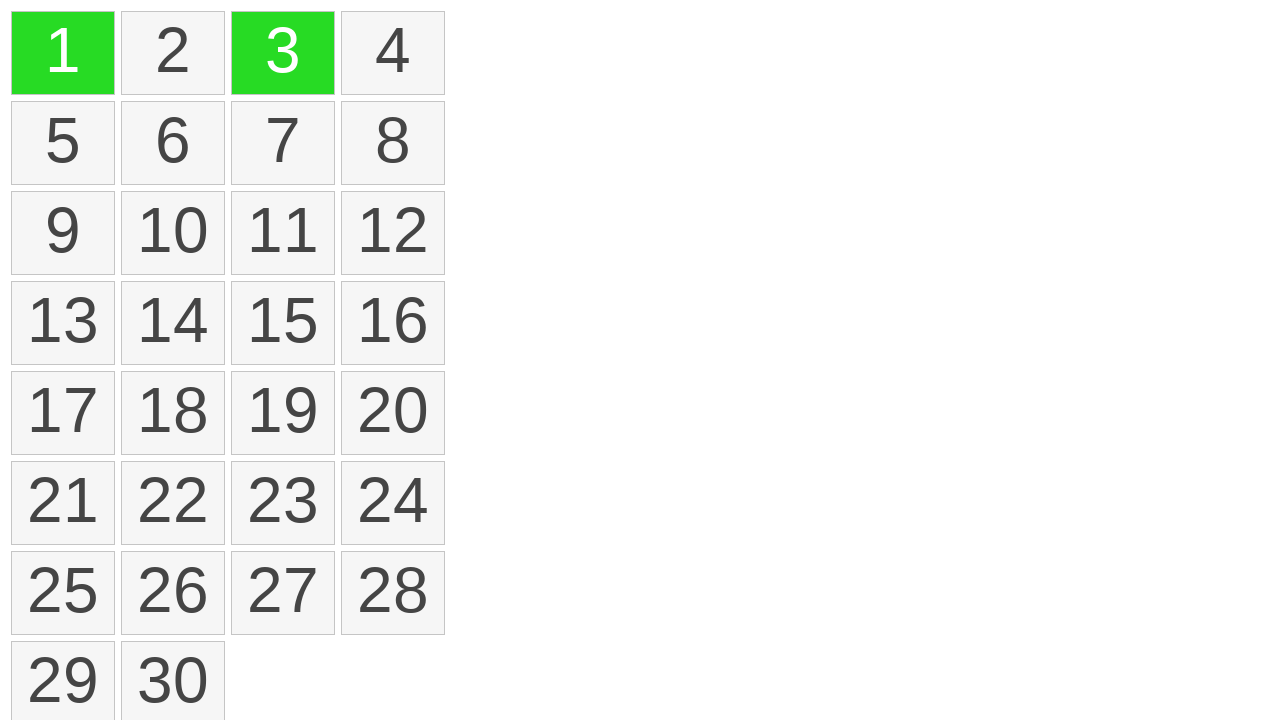

Clicked item 6 while holding Ctrl key at (173, 143) on //li[text()='6']
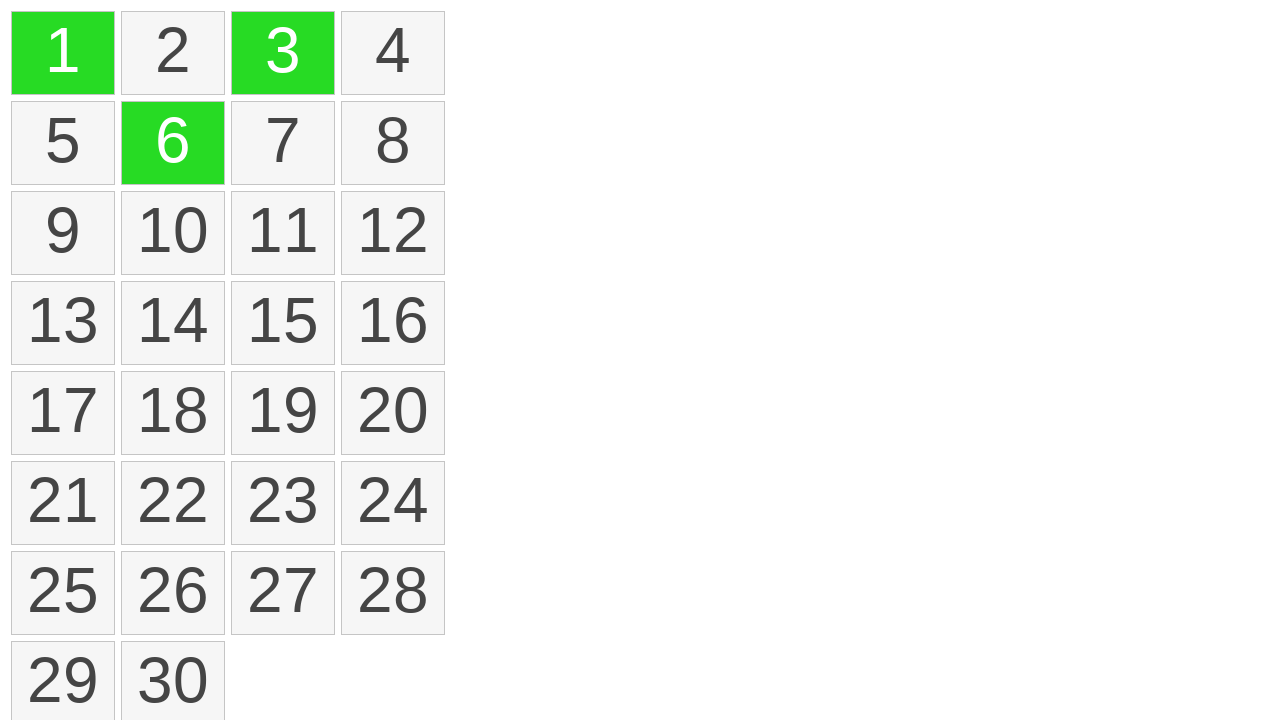

Clicked item 11 while holding Ctrl key at (283, 233) on //li[text()='11']
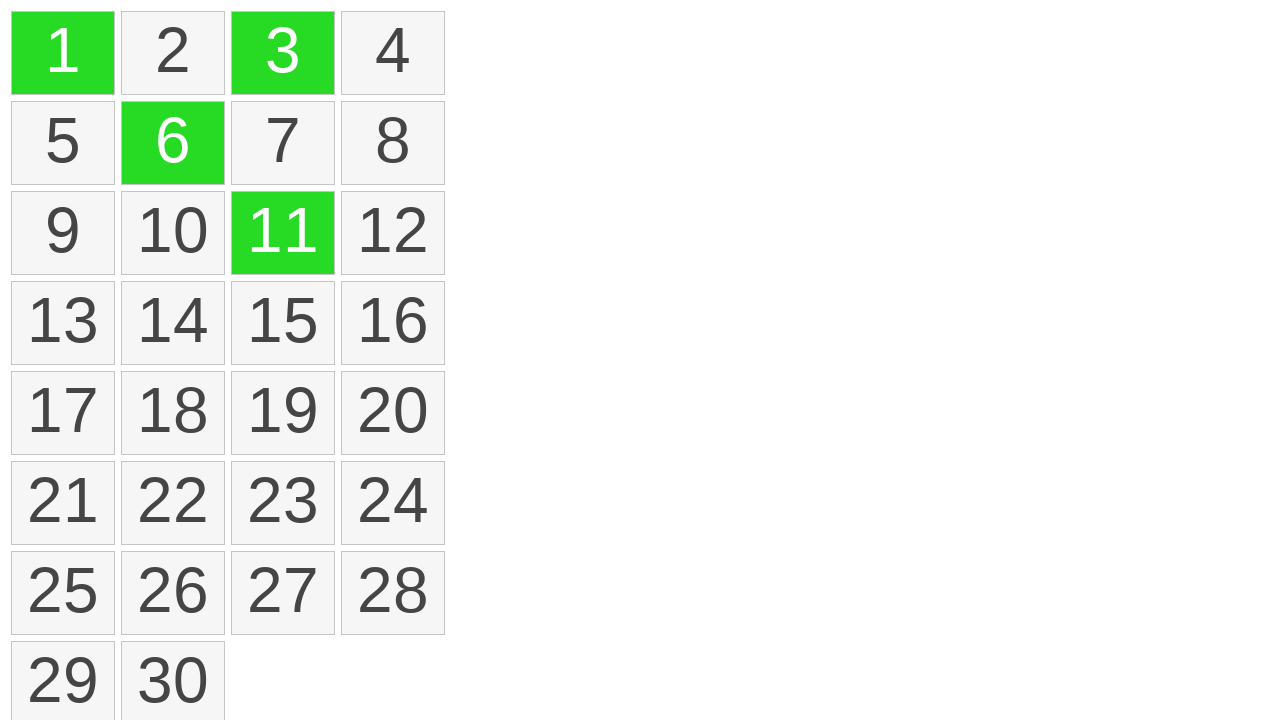

Located all selected items
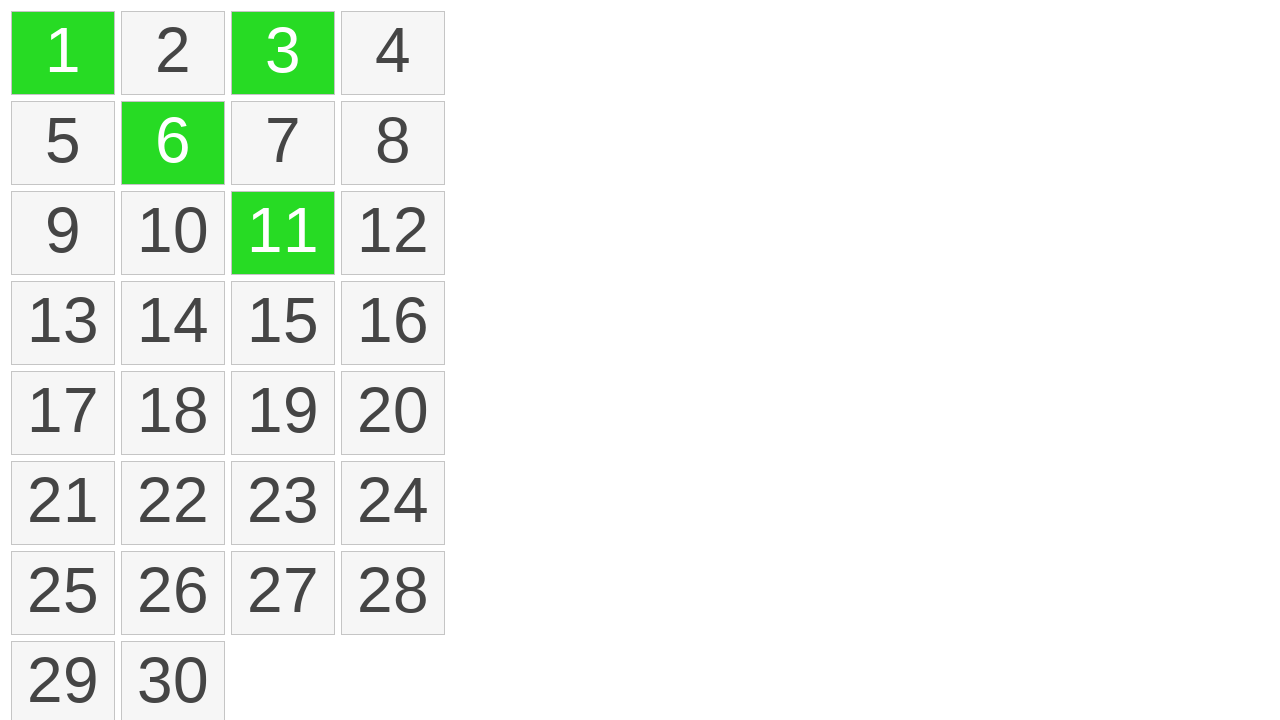

Verified that 4 items are selected using Ctrl+click multi-selection
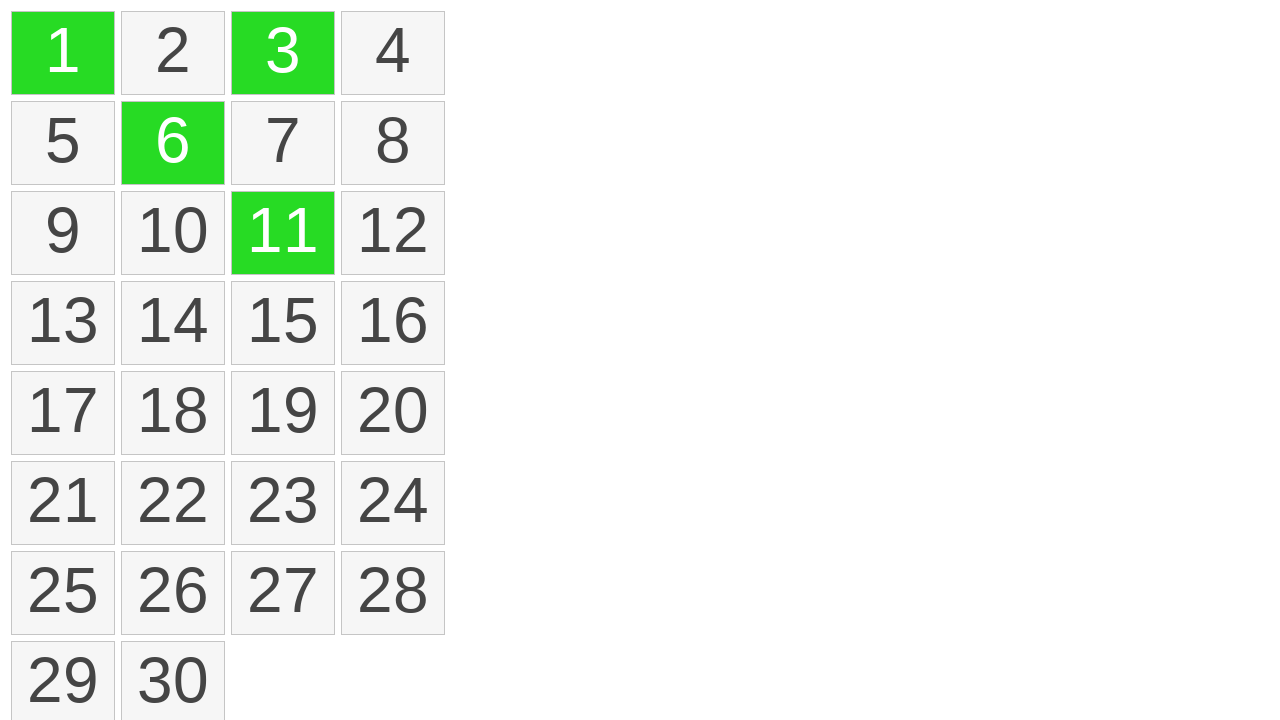

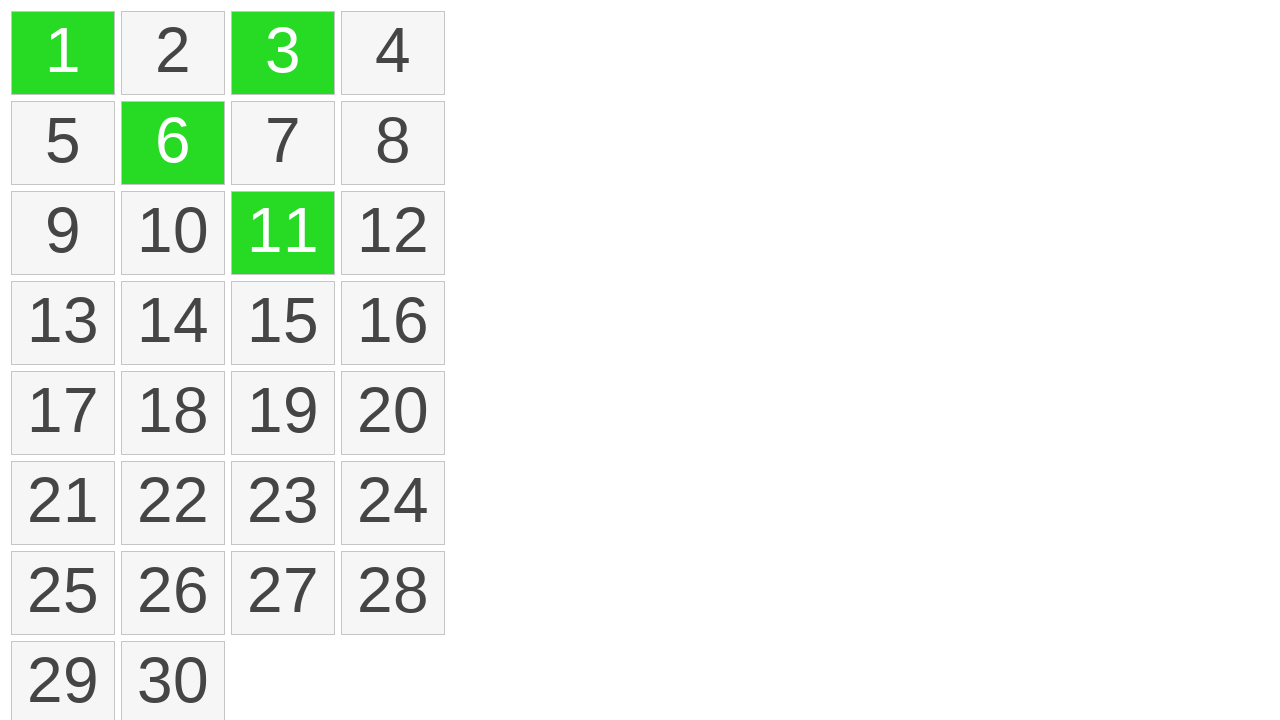